Tests that todo data persists after page reload

Starting URL: https://demo.playwright.dev/todomvc

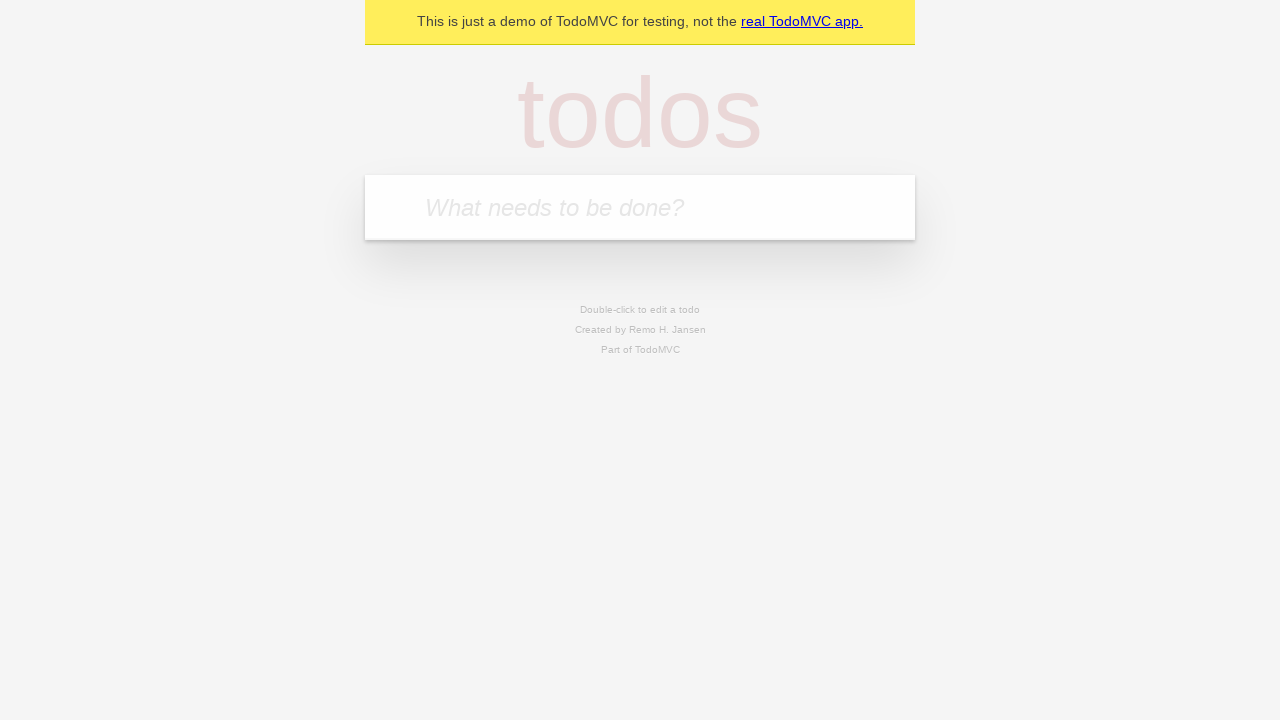

Located the 'What needs to be done?' input field
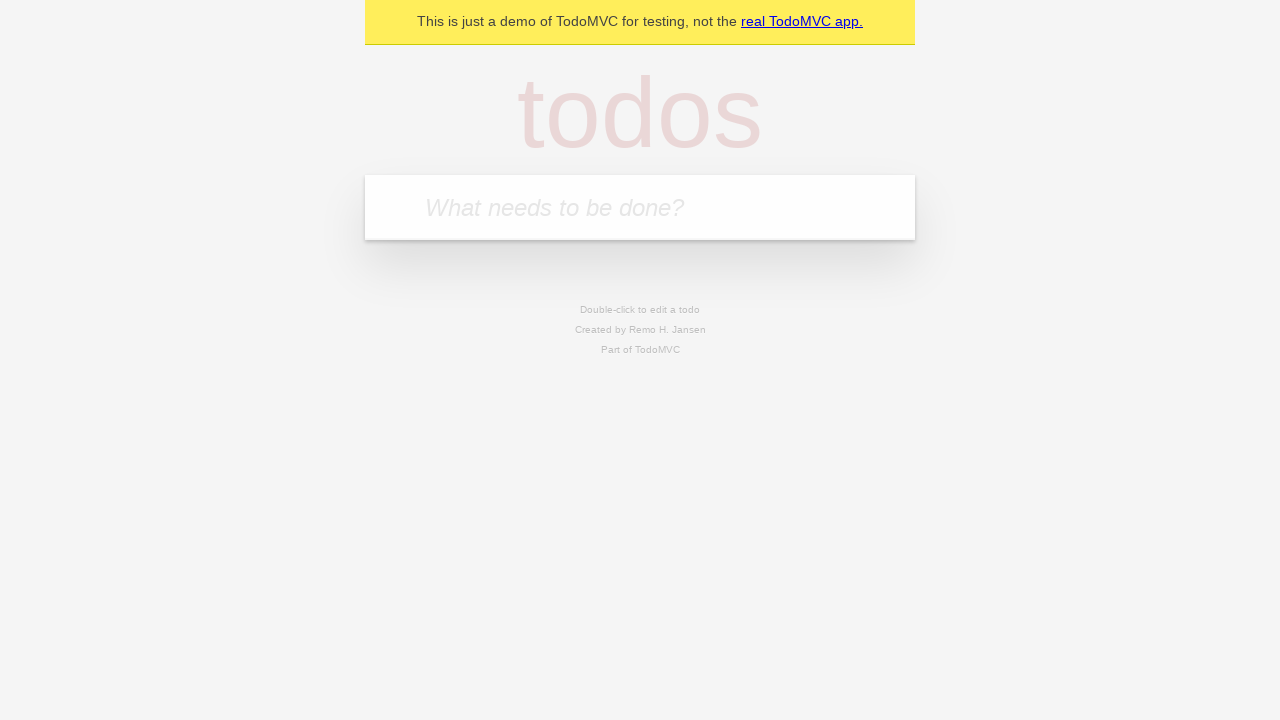

Filled todo input with 'buy some cheese' on internal:attr=[placeholder="What needs to be done?"i]
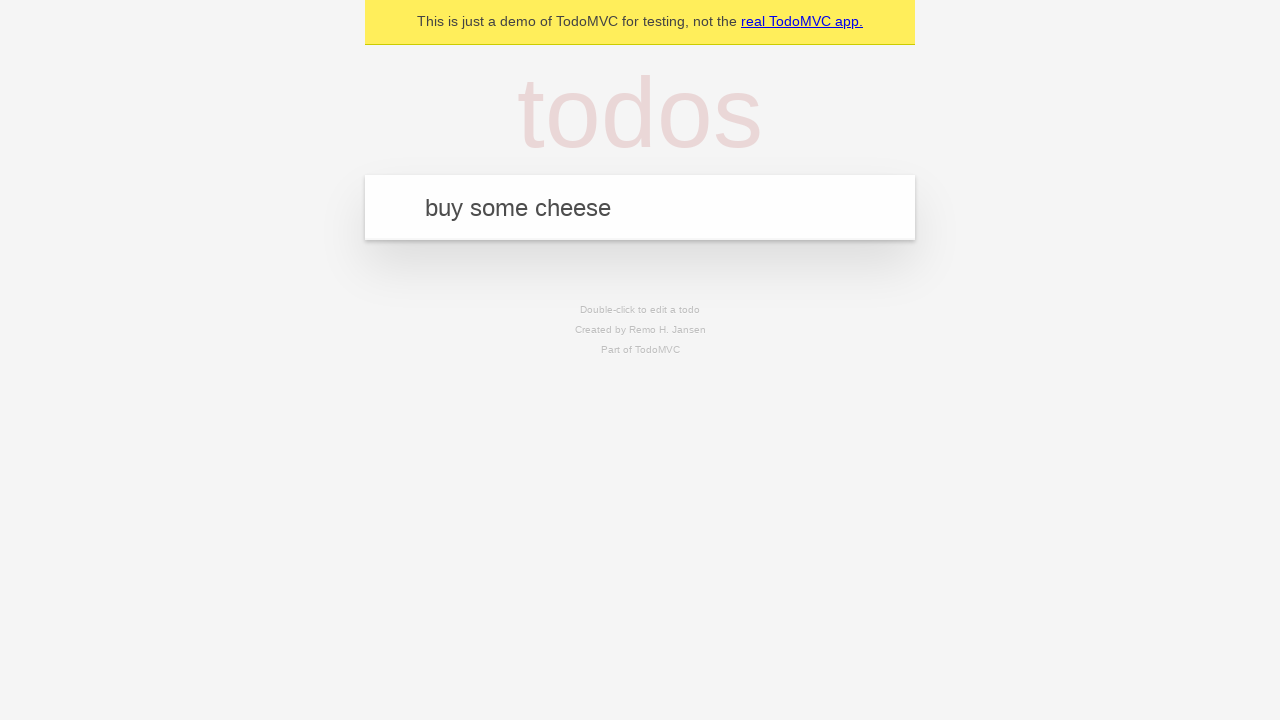

Pressed Enter to create todo 'buy some cheese' on internal:attr=[placeholder="What needs to be done?"i]
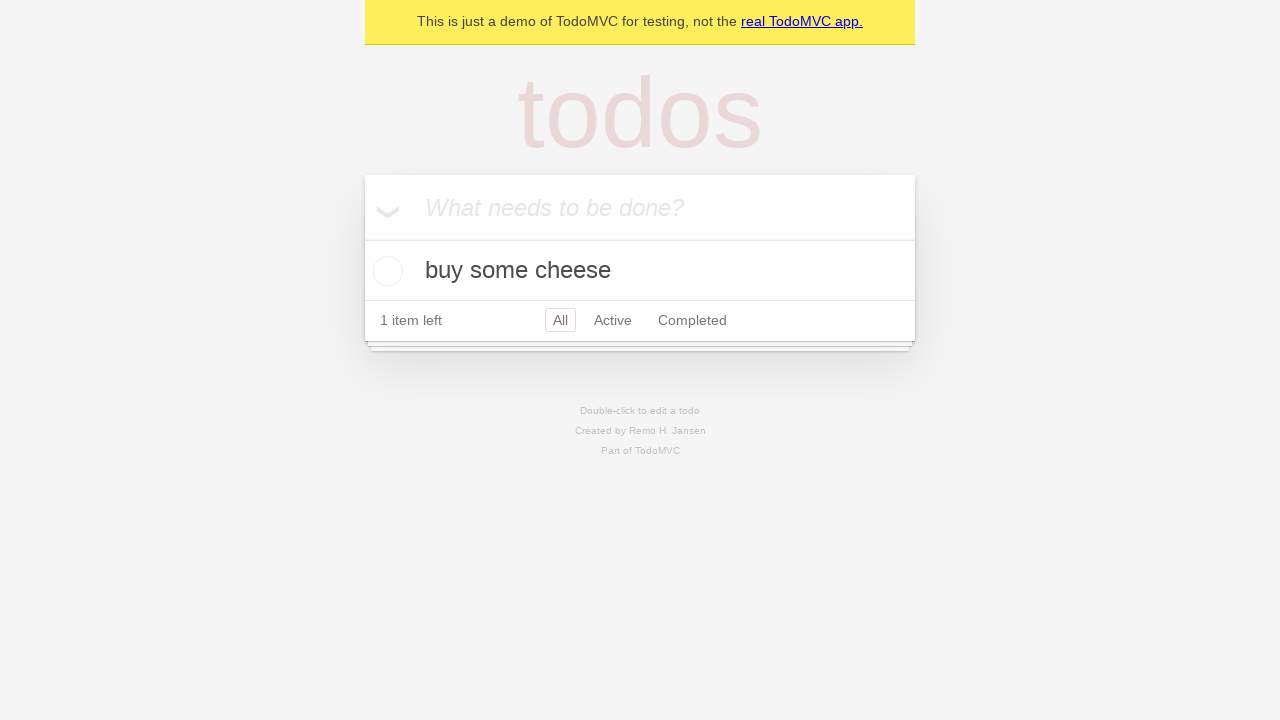

Filled todo input with 'feed the cat' on internal:attr=[placeholder="What needs to be done?"i]
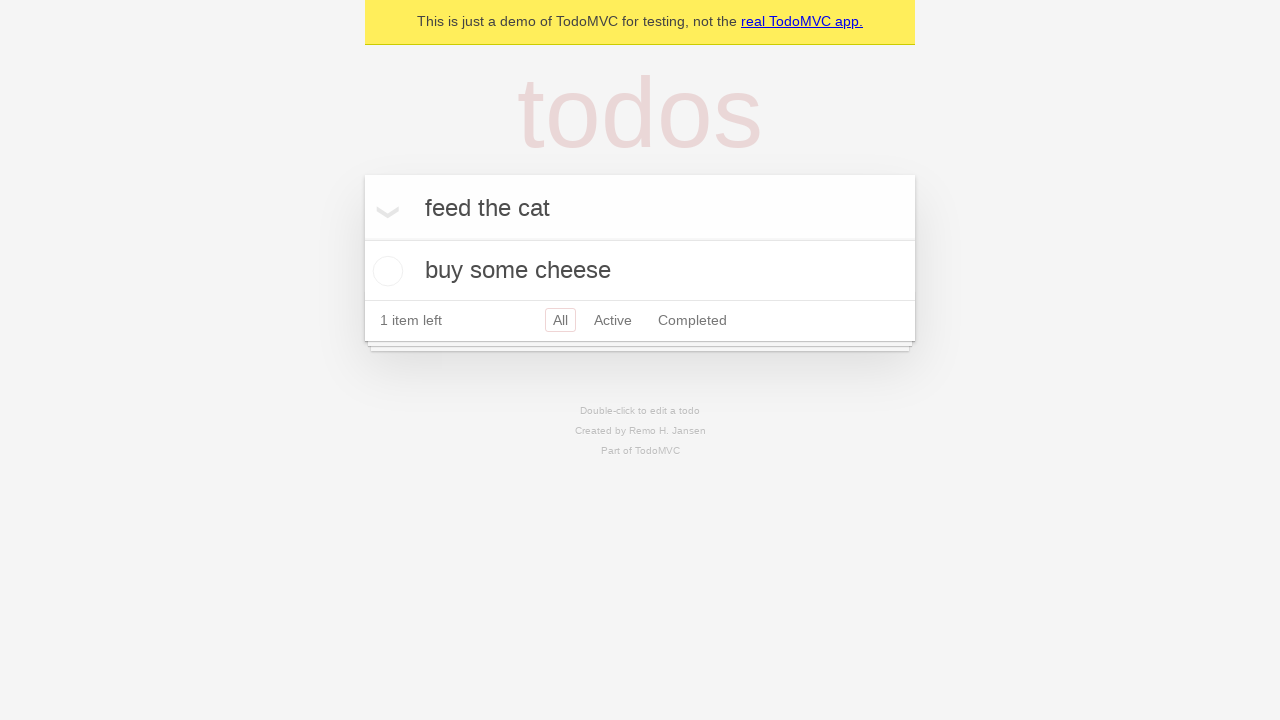

Pressed Enter to create todo 'feed the cat' on internal:attr=[placeholder="What needs to be done?"i]
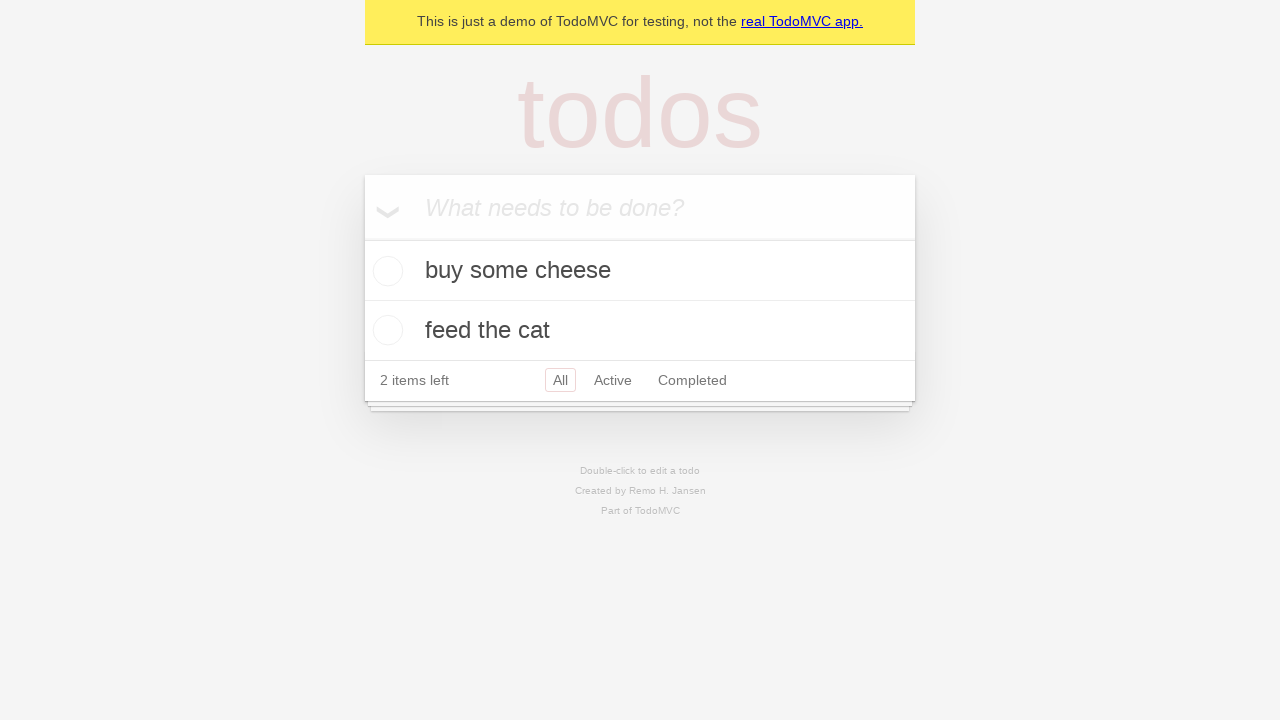

Located all todo items
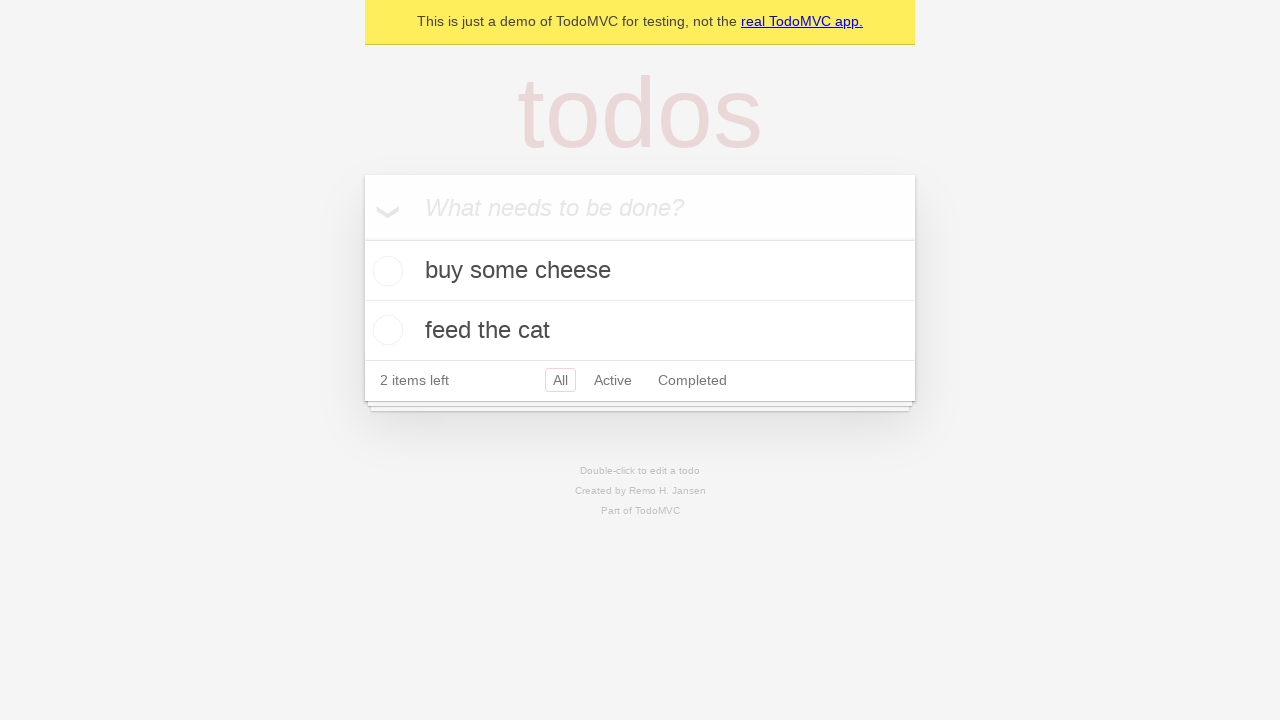

Located checkbox for first todo item
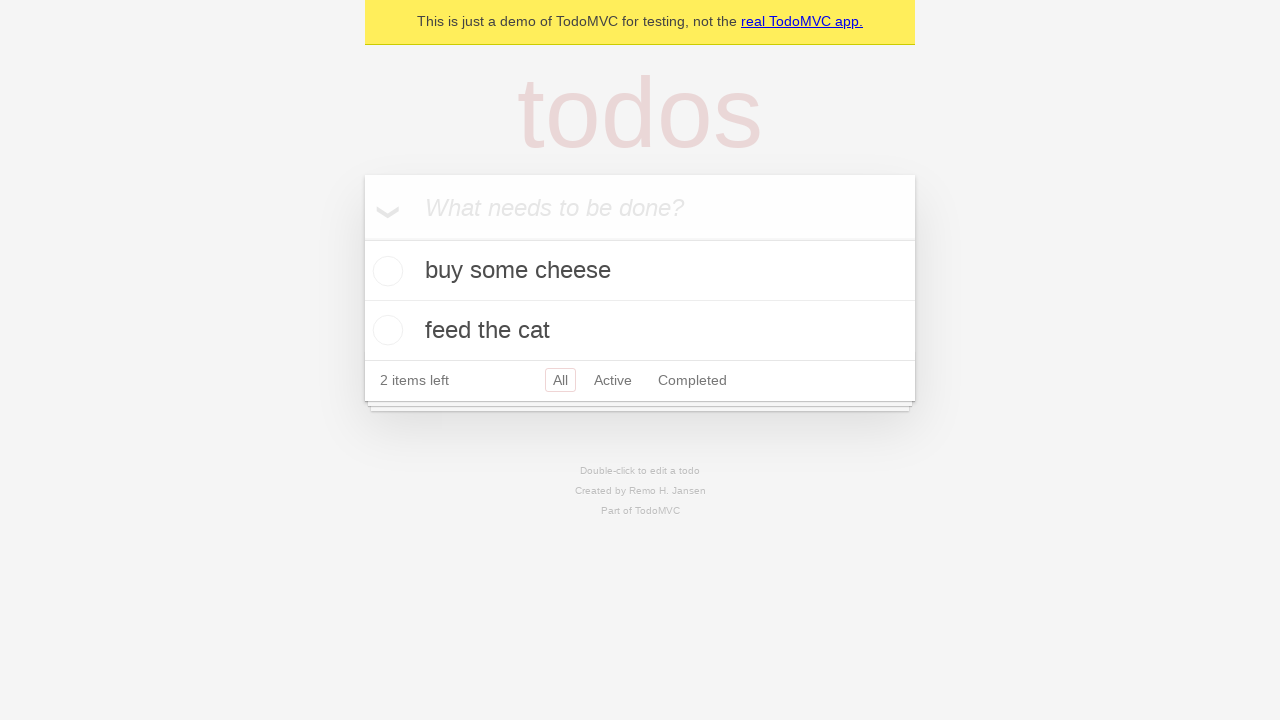

Checked the first todo item at (385, 271) on internal:testid=[data-testid="todo-item"s] >> nth=0 >> internal:role=checkbox
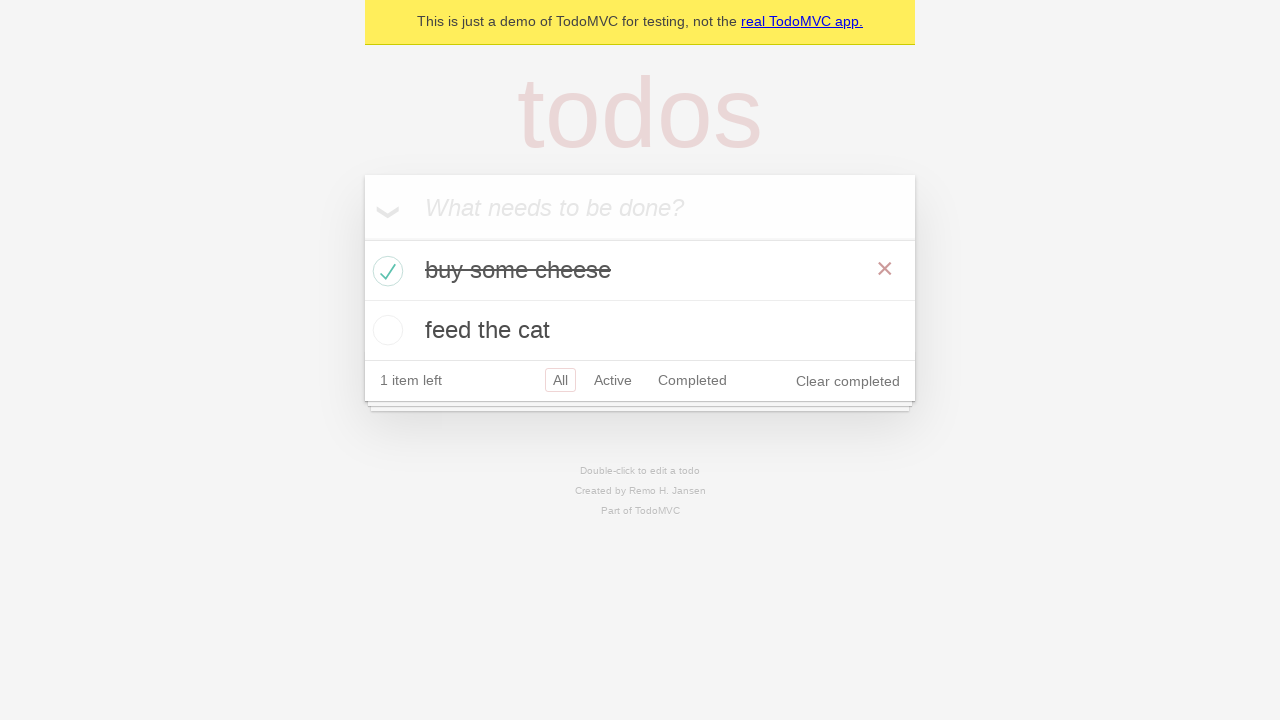

Reloaded the page to test data persistence
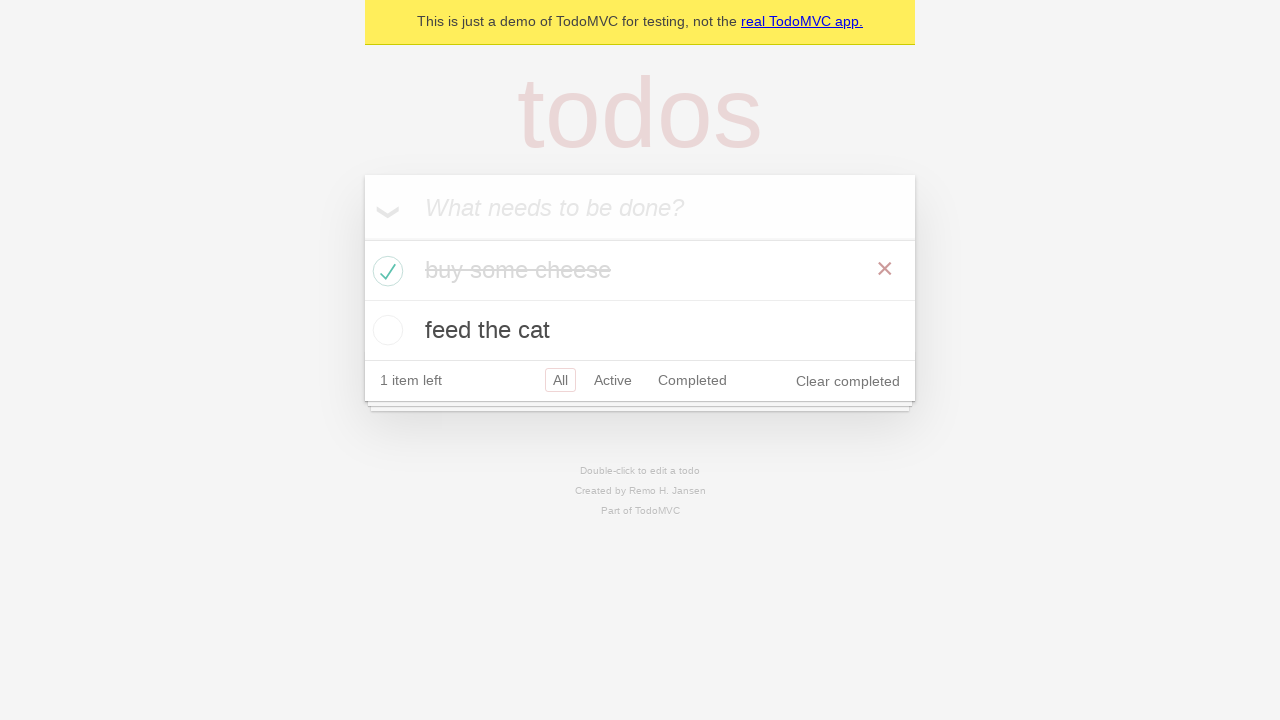

Verified todo items reloaded after page refresh
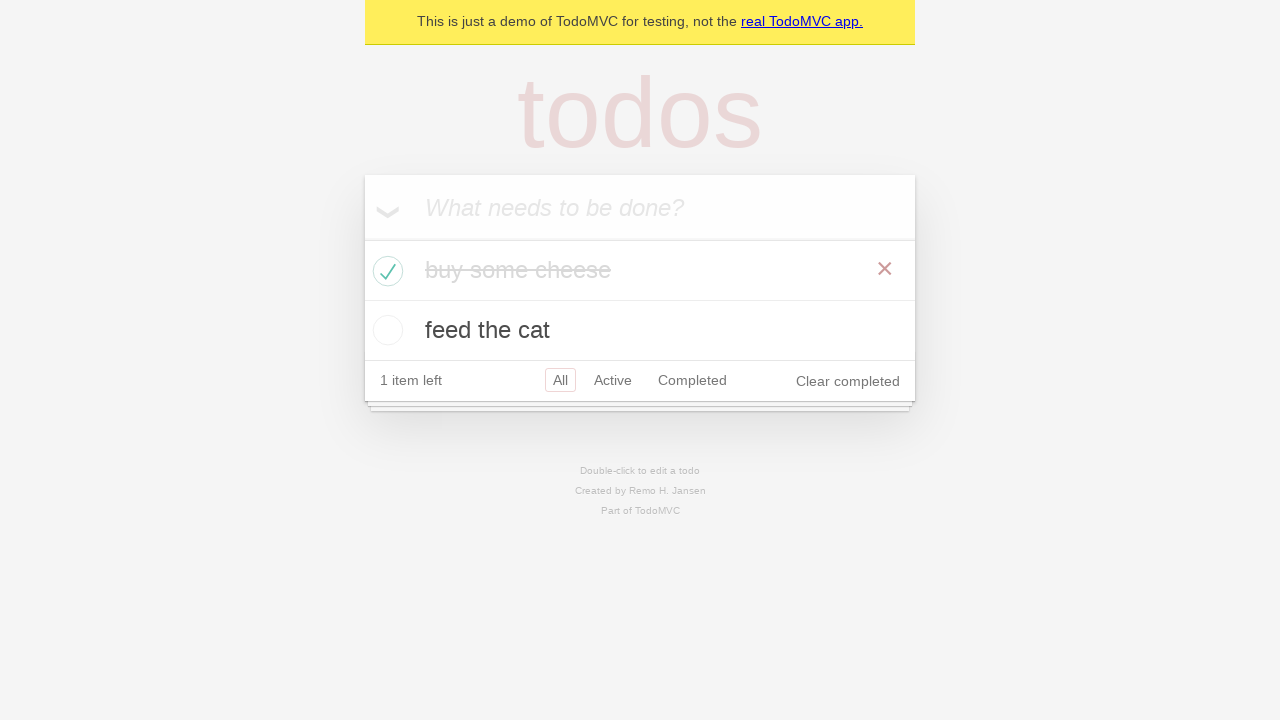

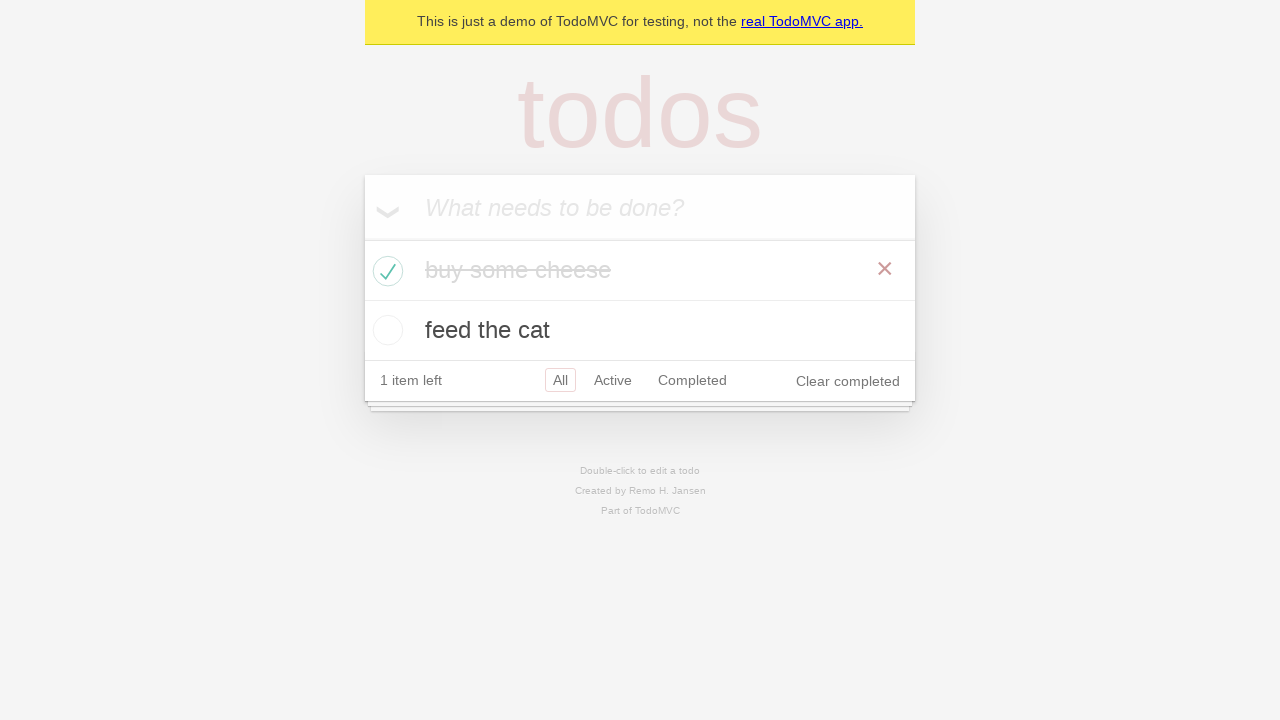